Tests browser back button navigation between filter views

Starting URL: https://demo.playwright.dev/todomvc

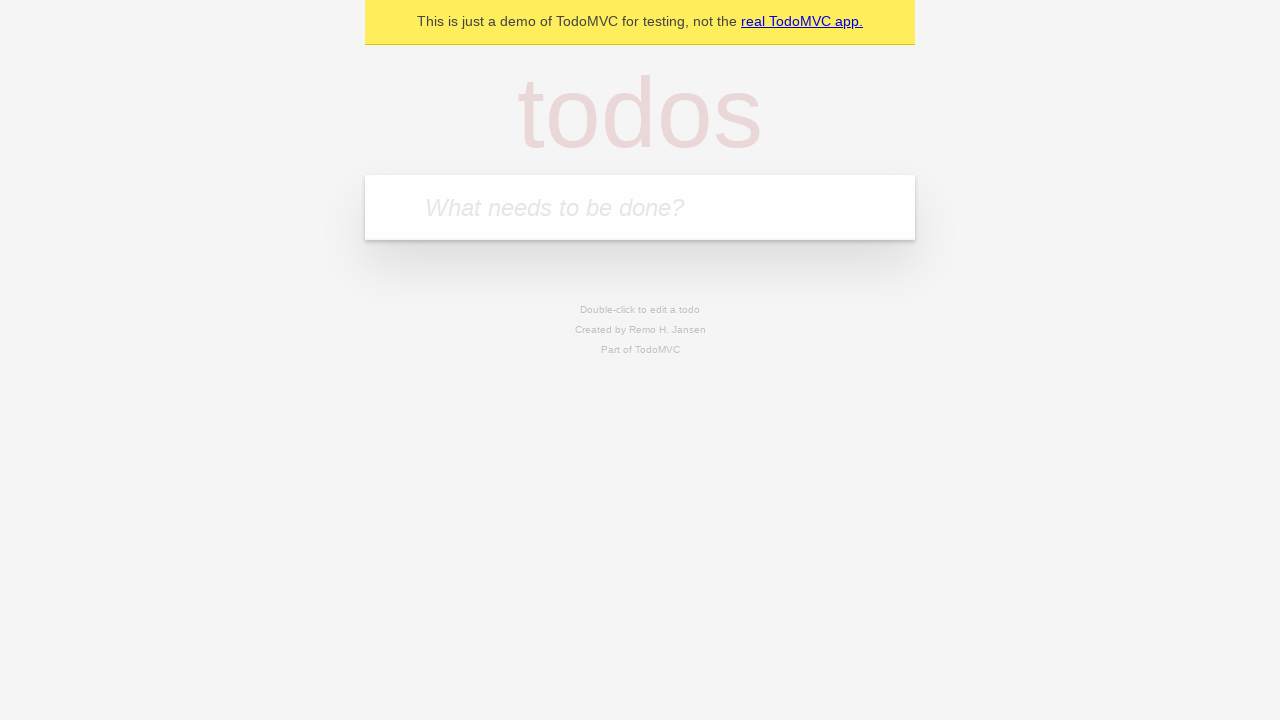

Filled todo input with 'buy some cheese' on internal:attr=[placeholder="What needs to be done?"i]
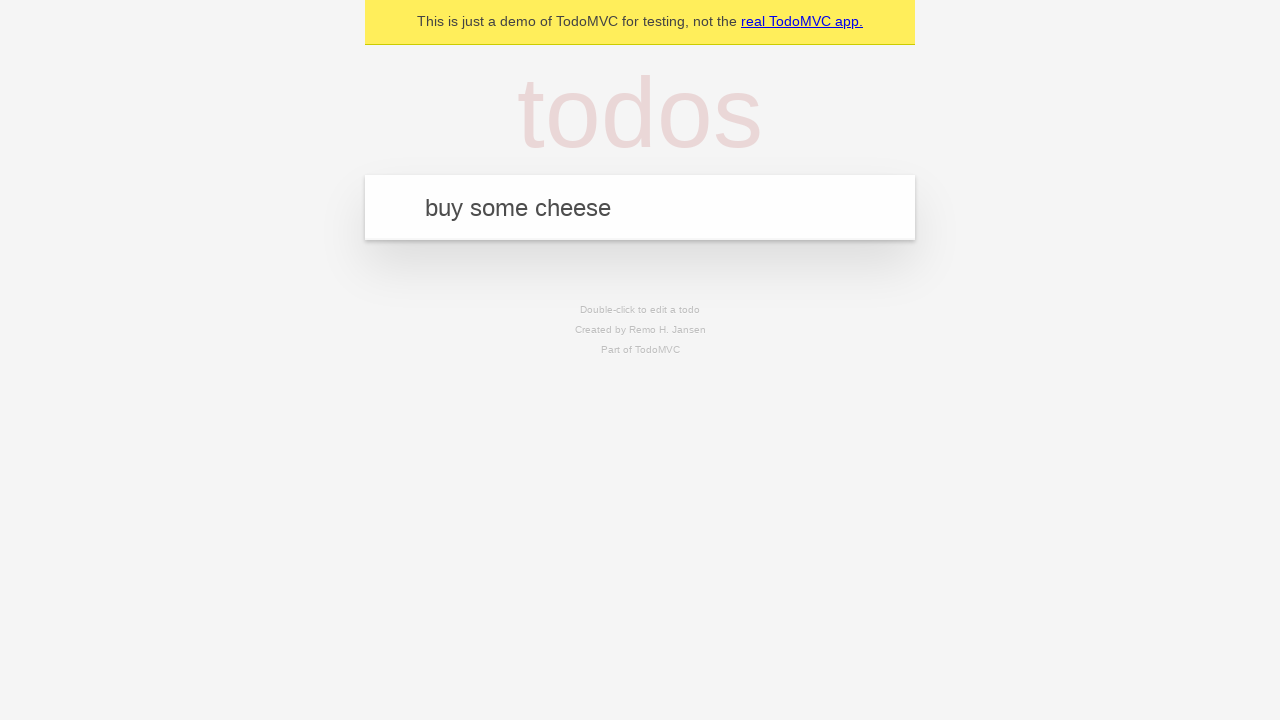

Pressed Enter to create first todo on internal:attr=[placeholder="What needs to be done?"i]
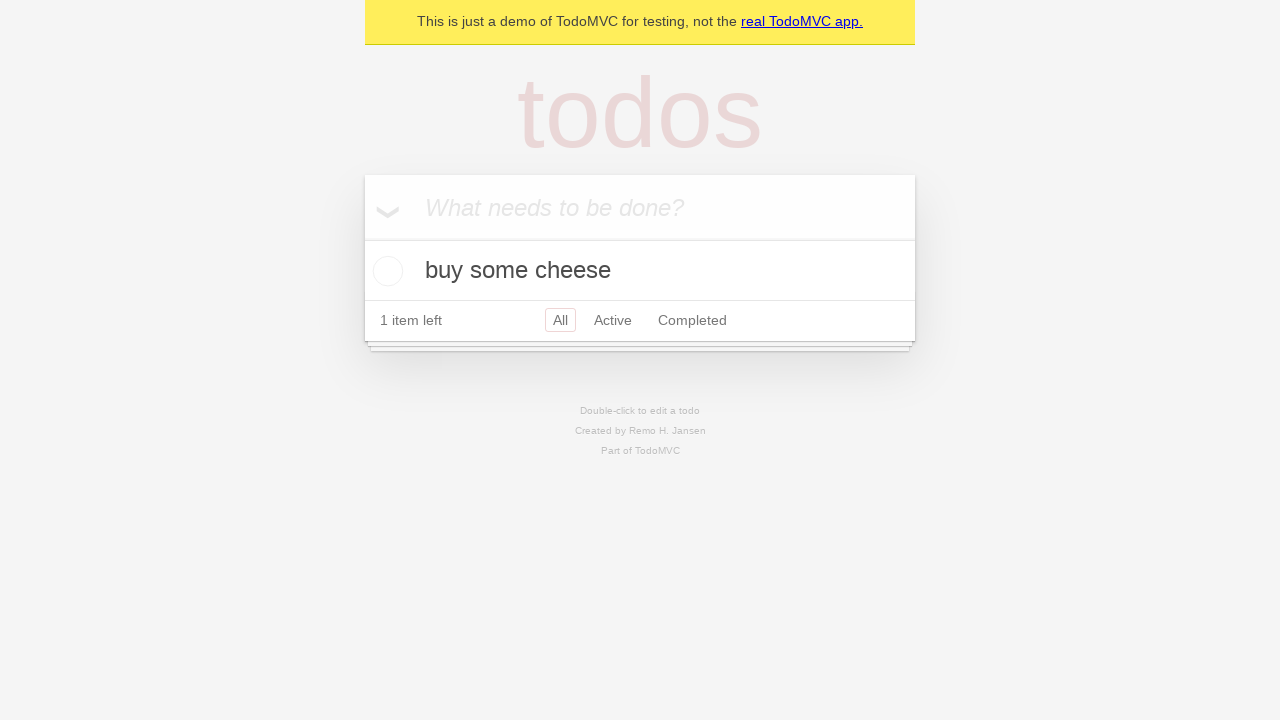

Filled todo input with 'feed the cat' on internal:attr=[placeholder="What needs to be done?"i]
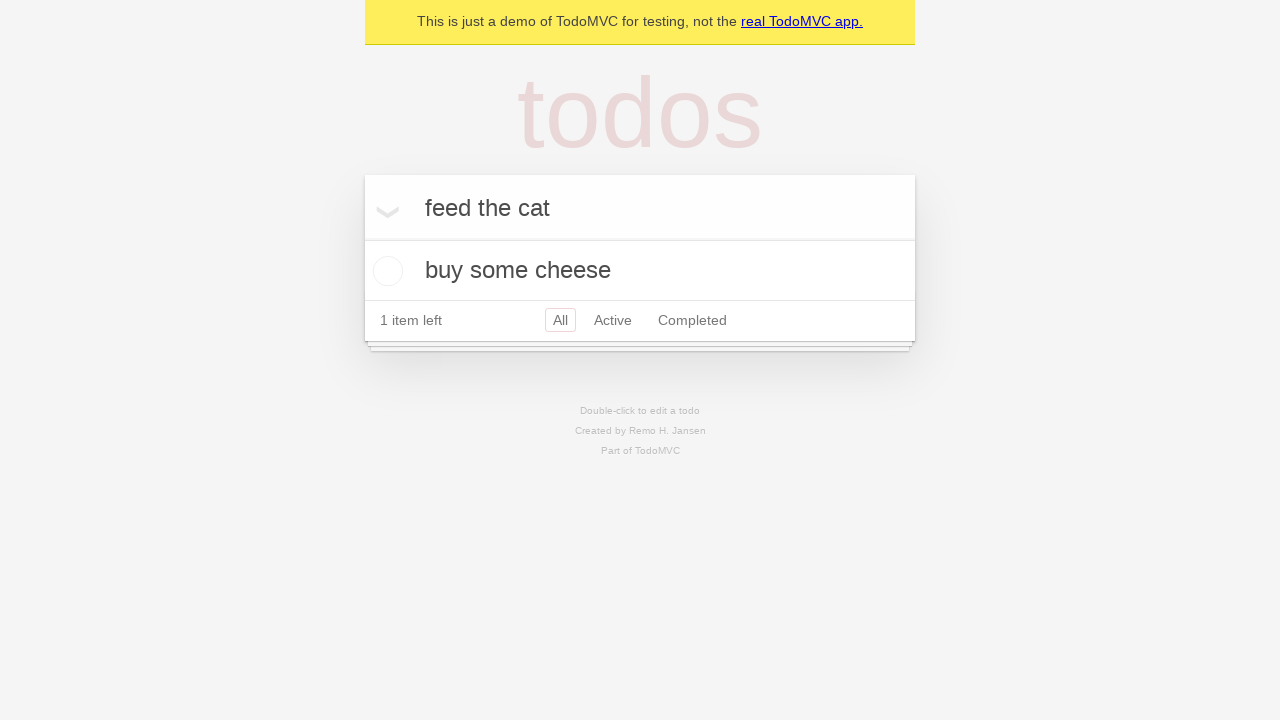

Pressed Enter to create second todo on internal:attr=[placeholder="What needs to be done?"i]
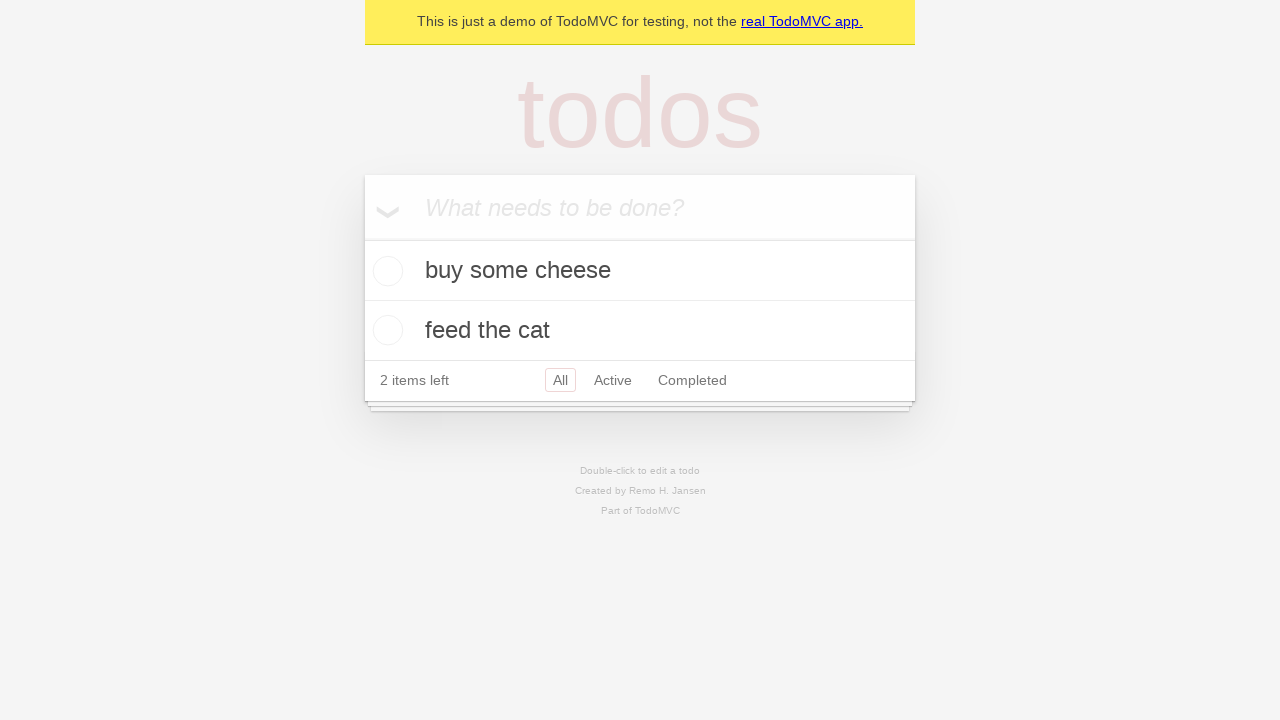

Filled todo input with 'book a doctors appointment' on internal:attr=[placeholder="What needs to be done?"i]
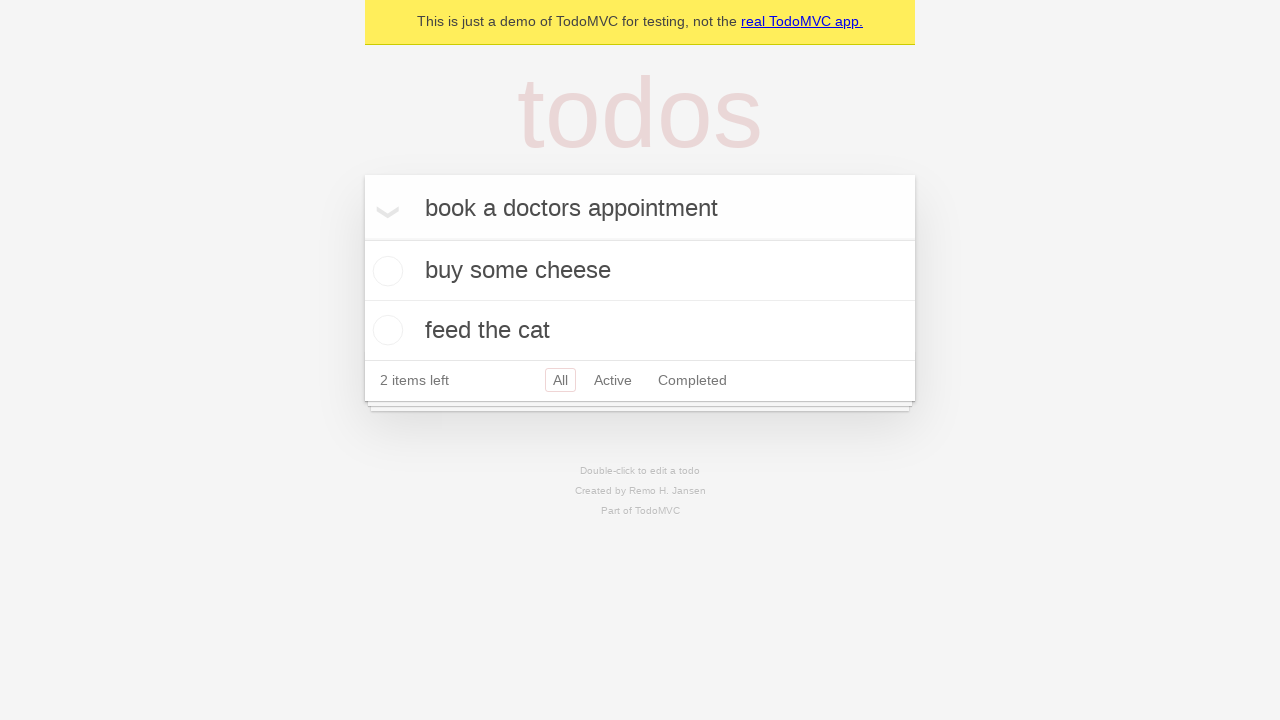

Pressed Enter to create third todo on internal:attr=[placeholder="What needs to be done?"i]
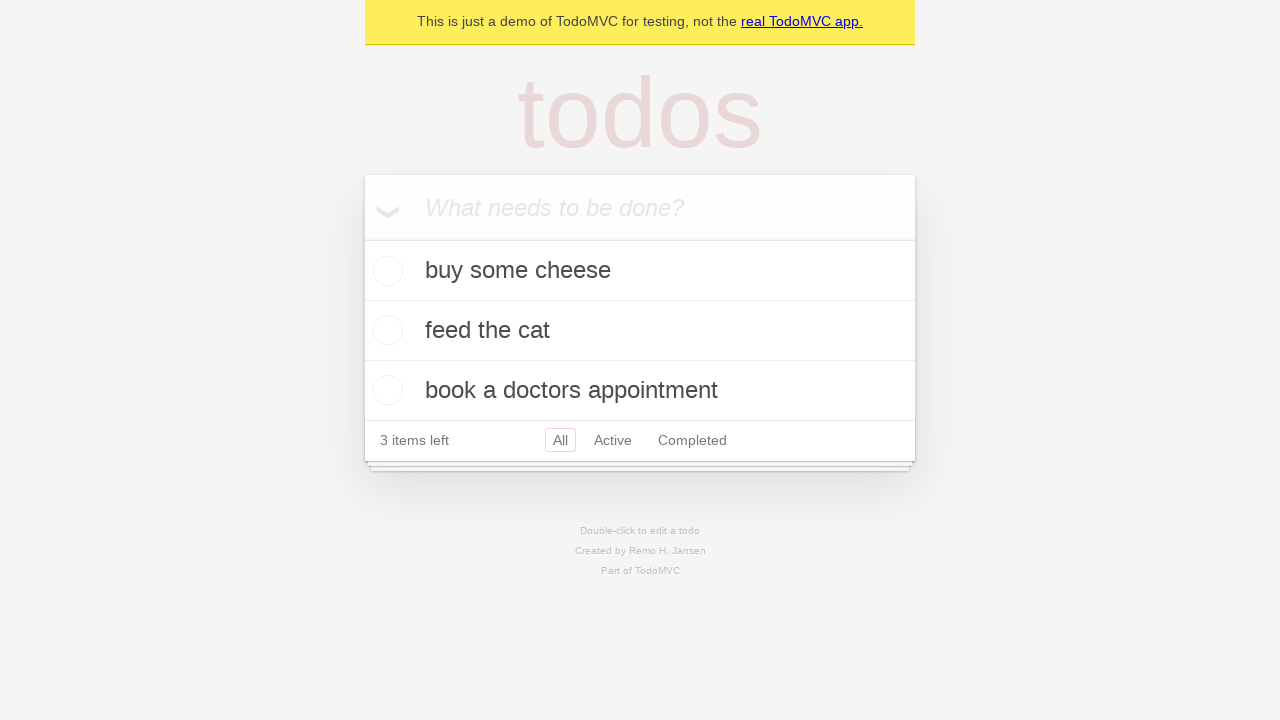

Checked the second todo item at (385, 330) on internal:testid=[data-testid="todo-item"s] >> nth=1 >> internal:role=checkbox
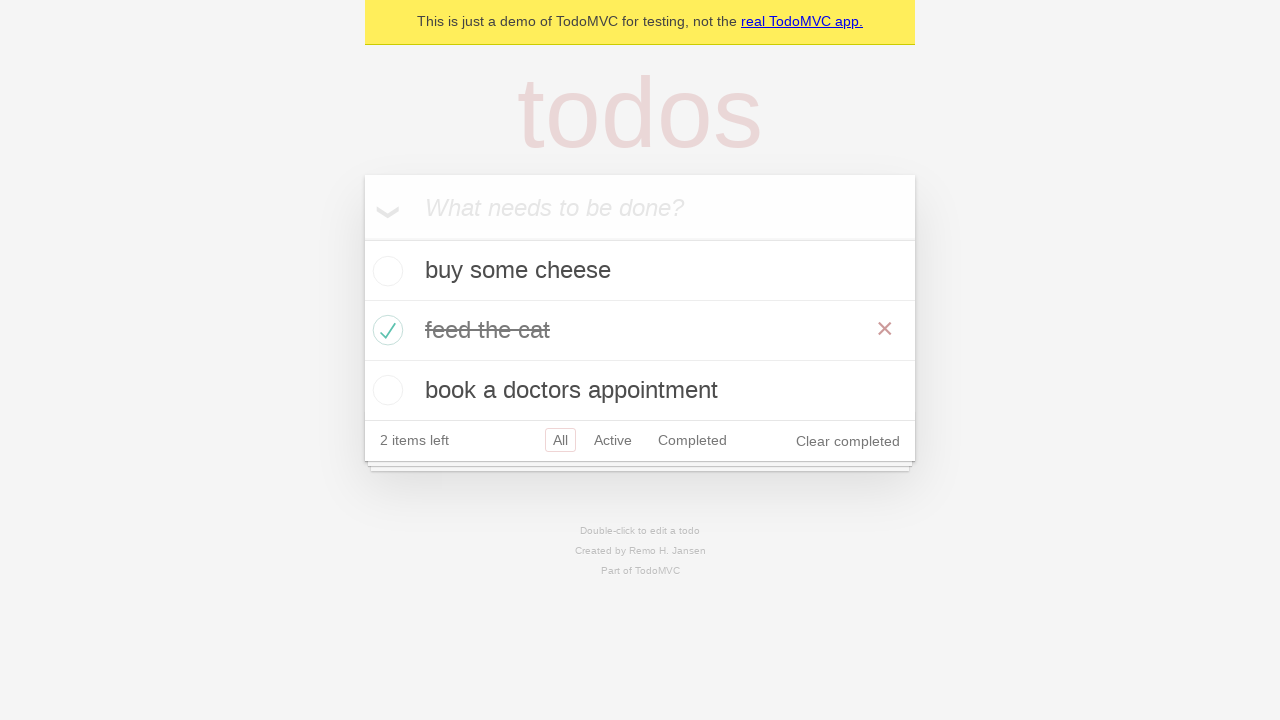

Clicked 'All' filter link at (560, 440) on internal:role=link[name="All"i]
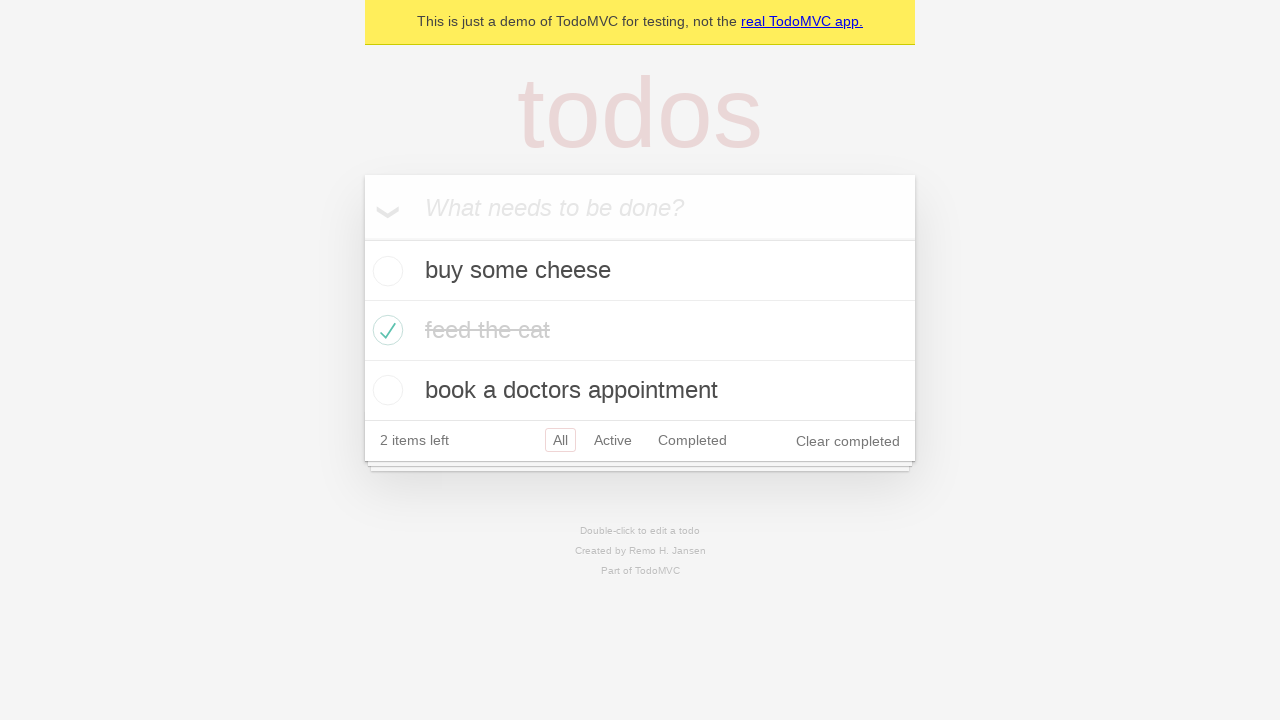

Clicked 'Active' filter link at (613, 440) on internal:role=link[name="Active"i]
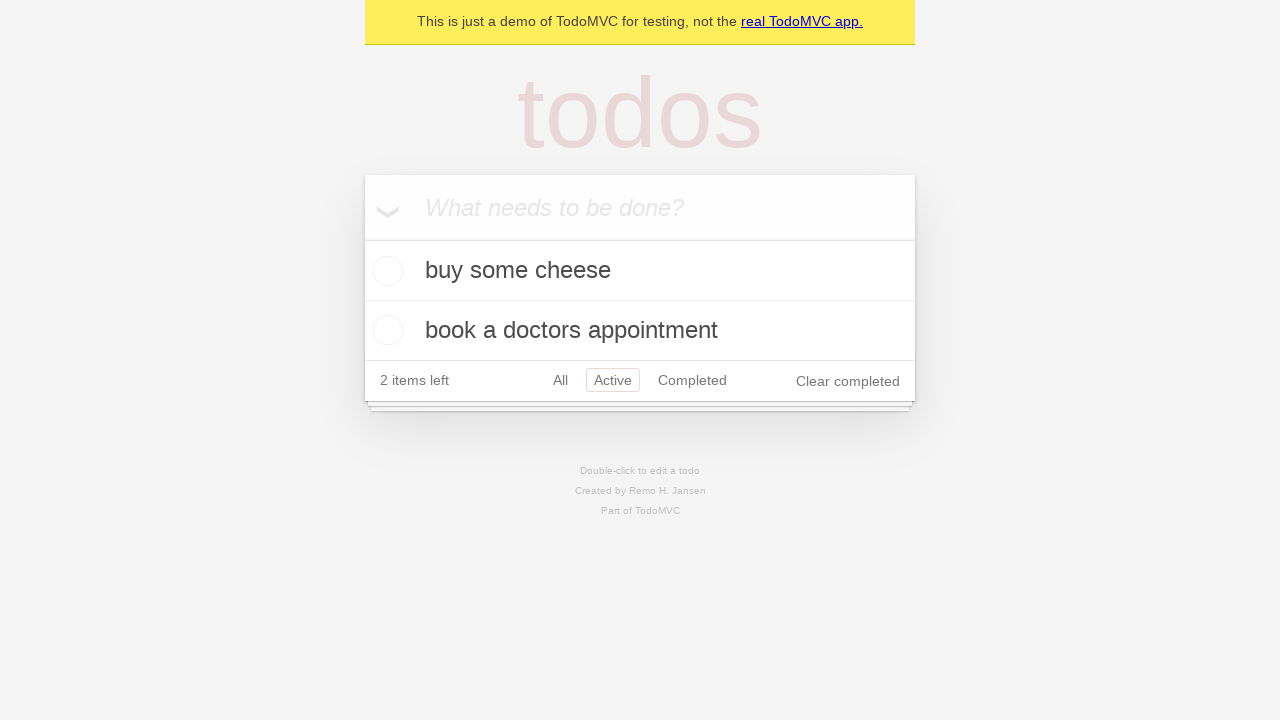

Clicked 'Completed' filter link at (692, 380) on internal:role=link[name="Completed"i]
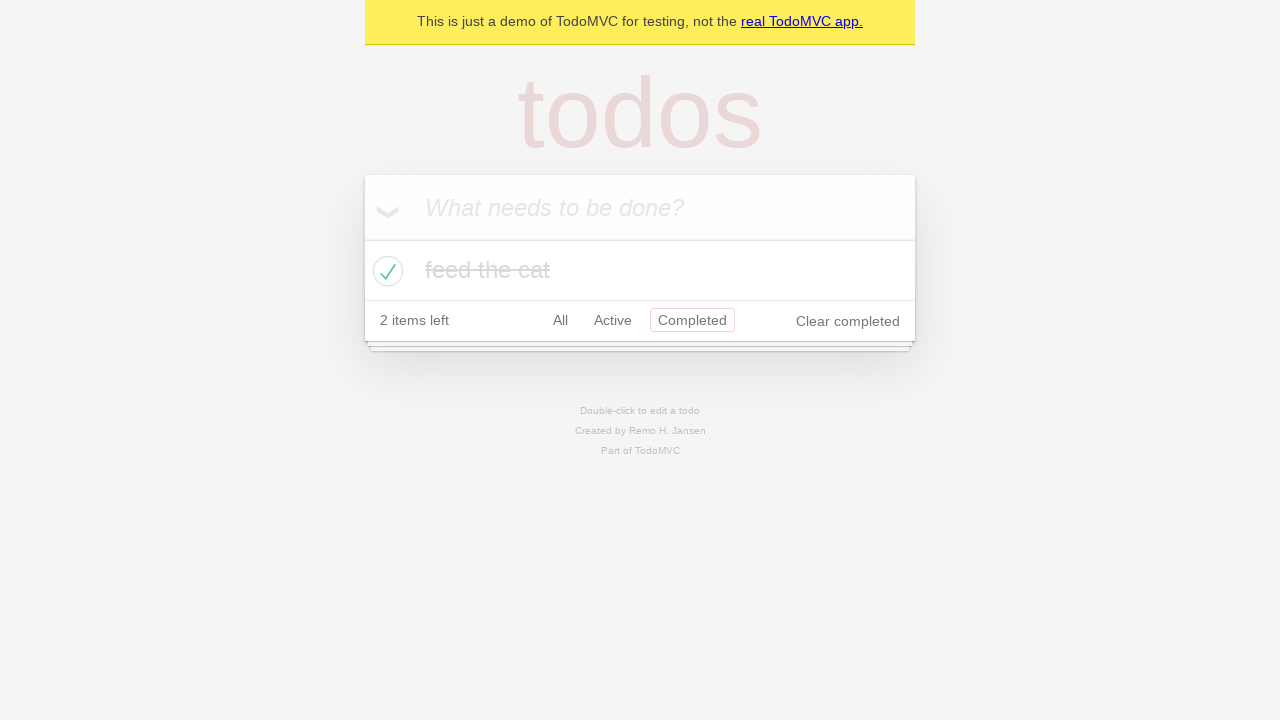

Navigated back from Completed filter view
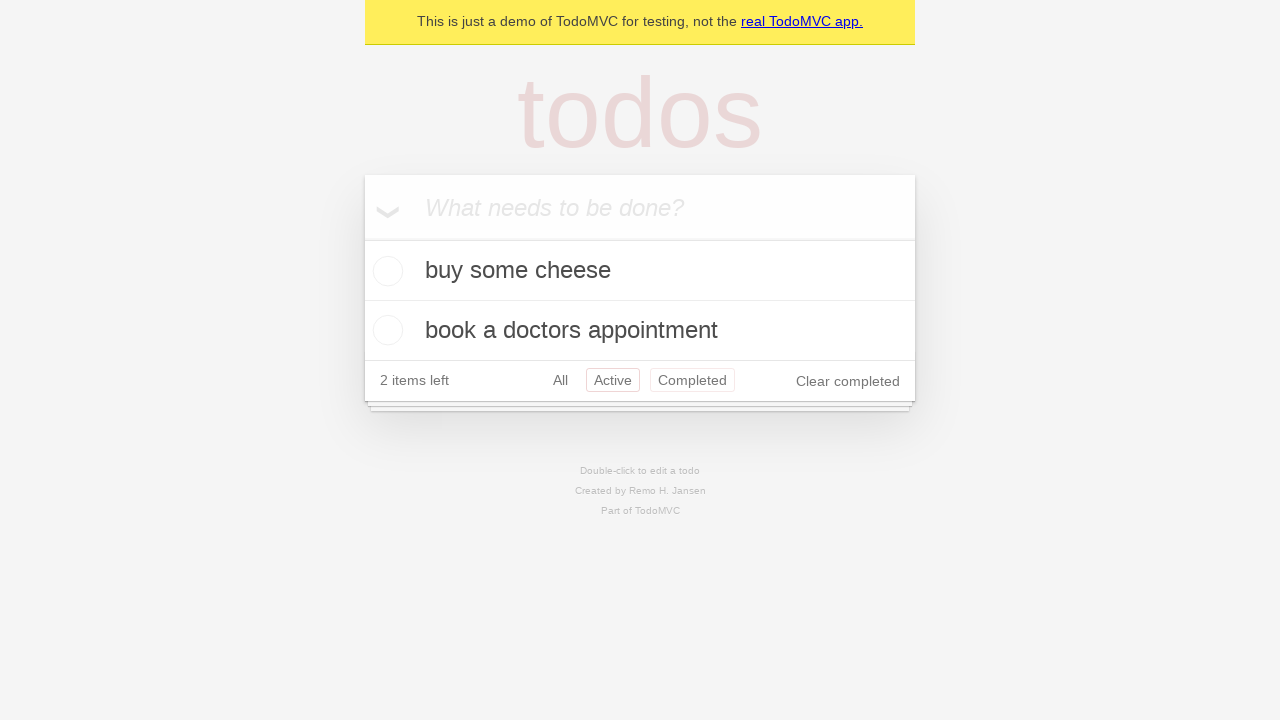

Navigated back from Active filter view to All filter view
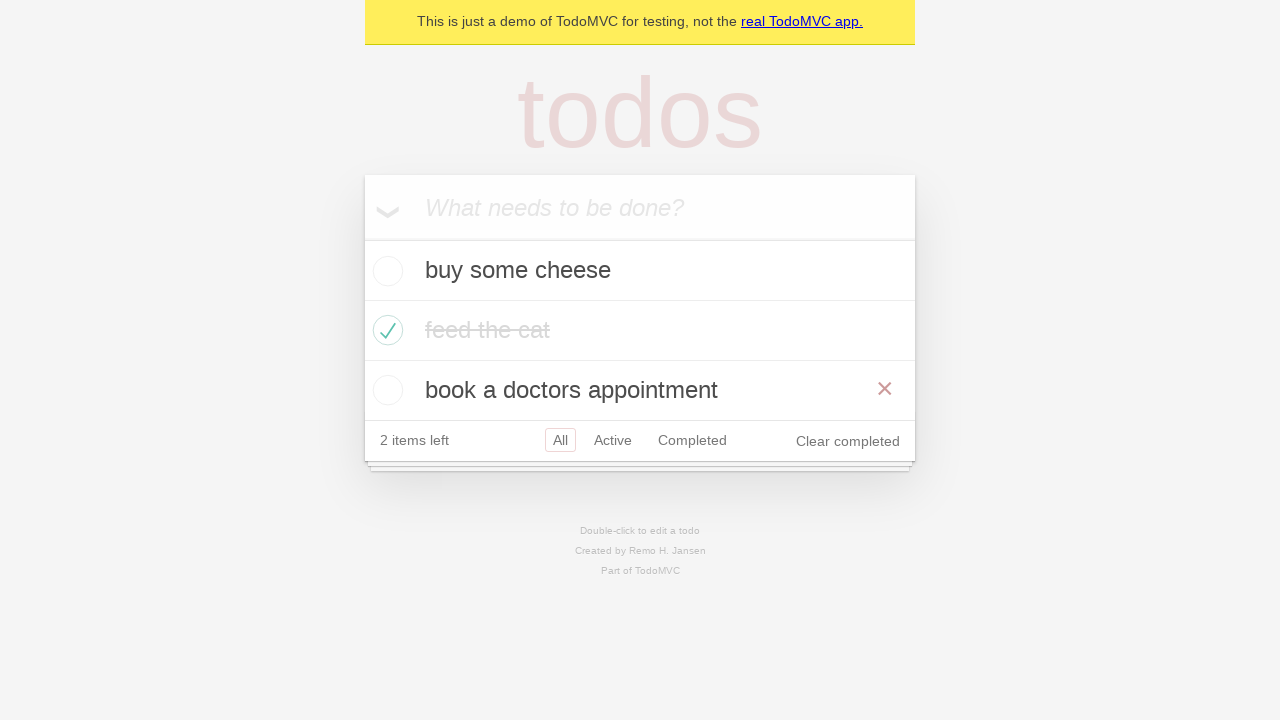

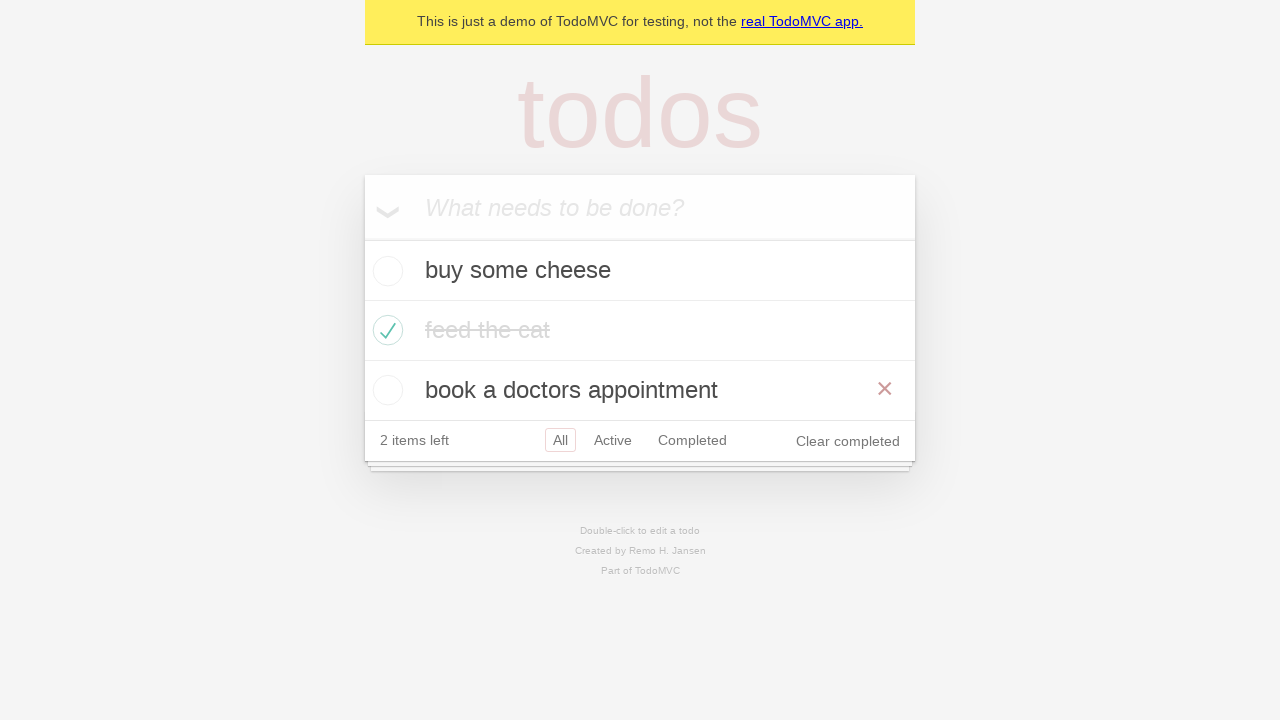